Tests a calculator application by entering two numbers and verifying the addition result

Starting URL: https://juliemr.github.io/protractor-demo/

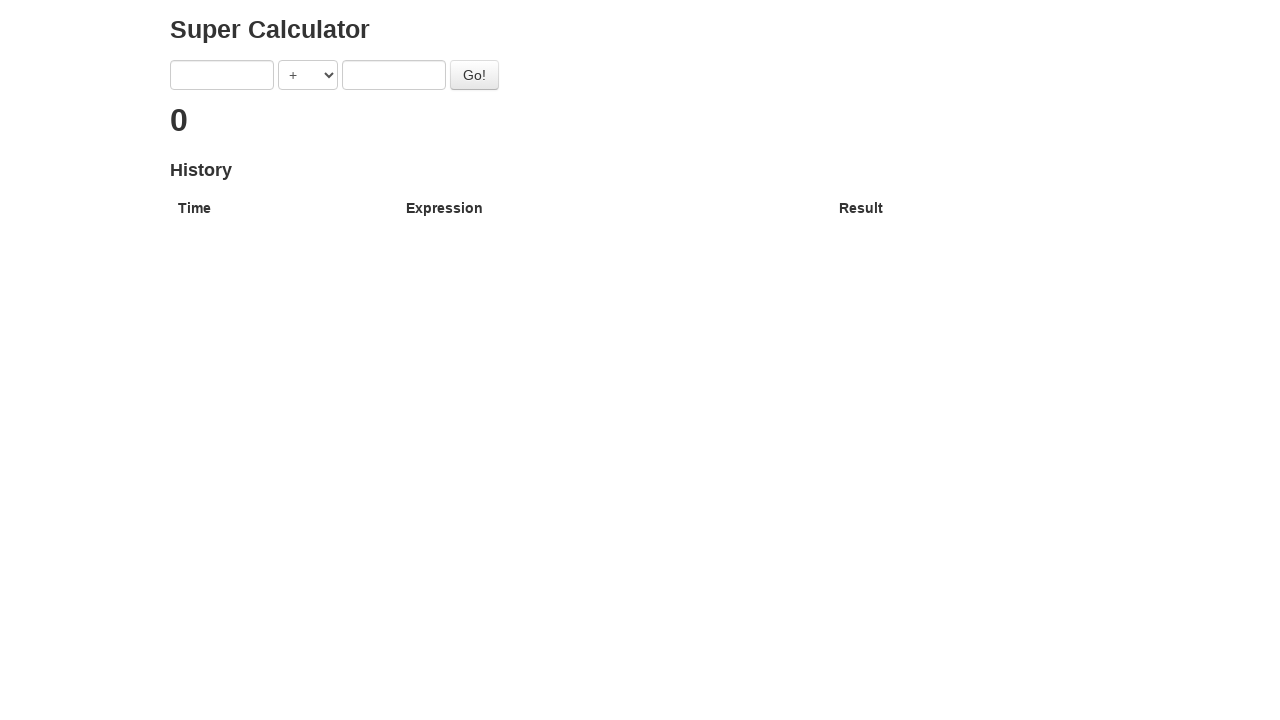

Entered first number '2' into the calculator on [ng-model="first"]
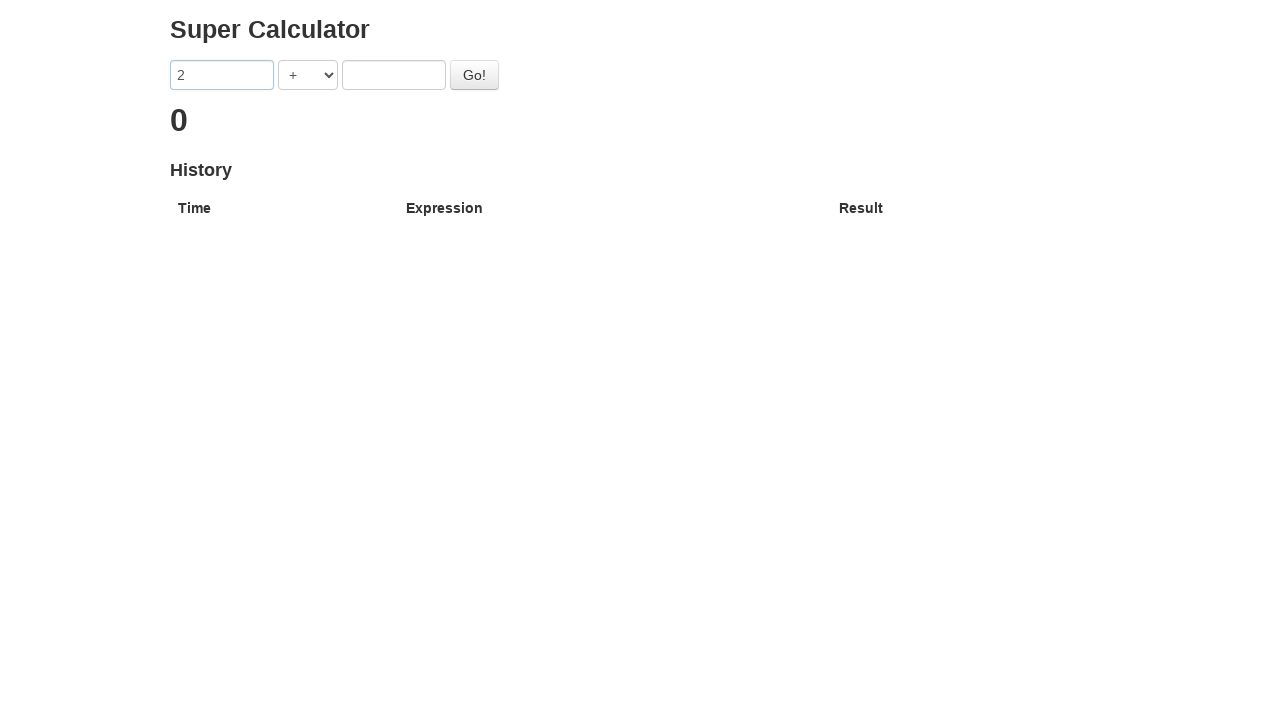

Entered second number '3' into the calculator on [ng-model="second"]
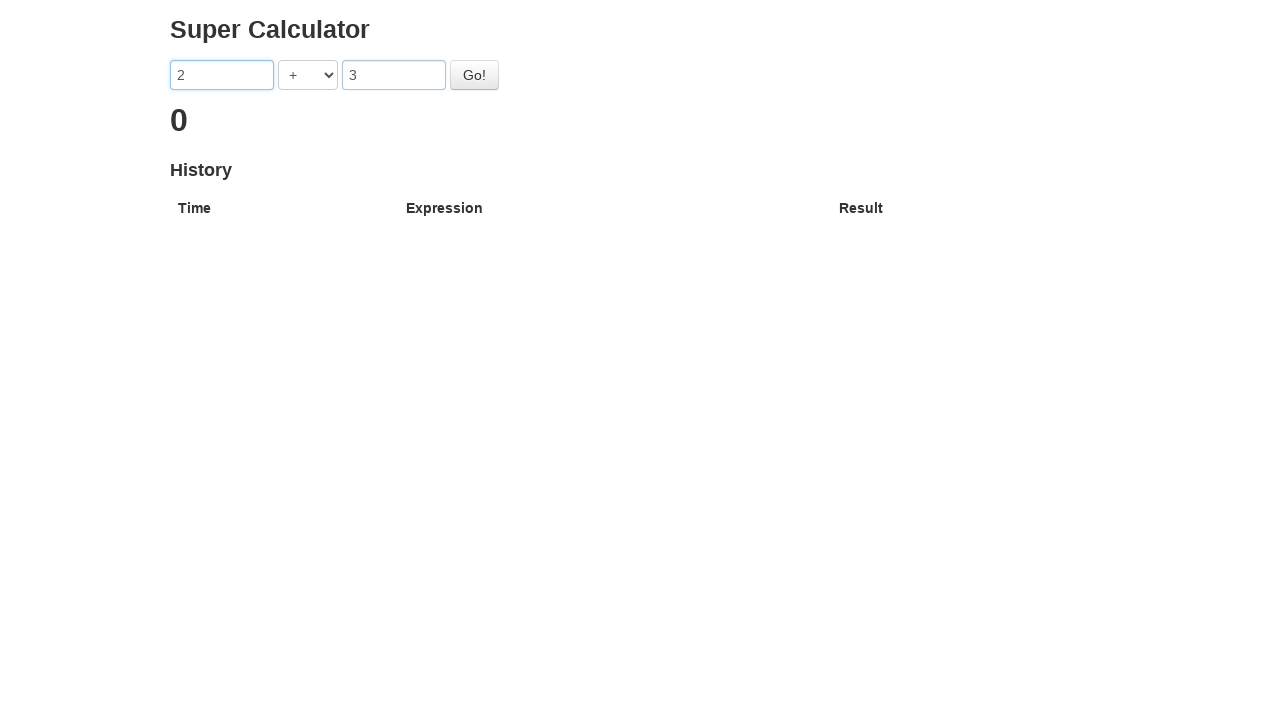

Clicked the addition button to calculate result at (474, 75) on [ng-click="doAddition()"]
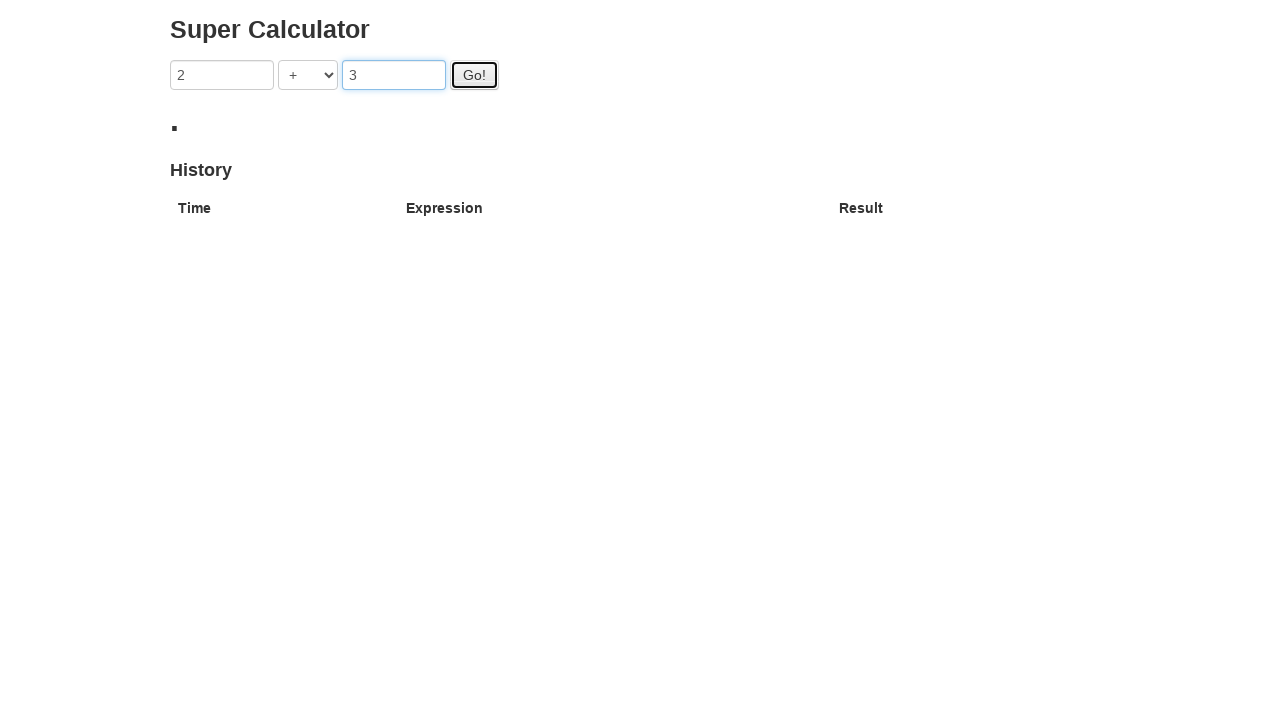

Verified addition result '5' is displayed (2 + 3 = 5)
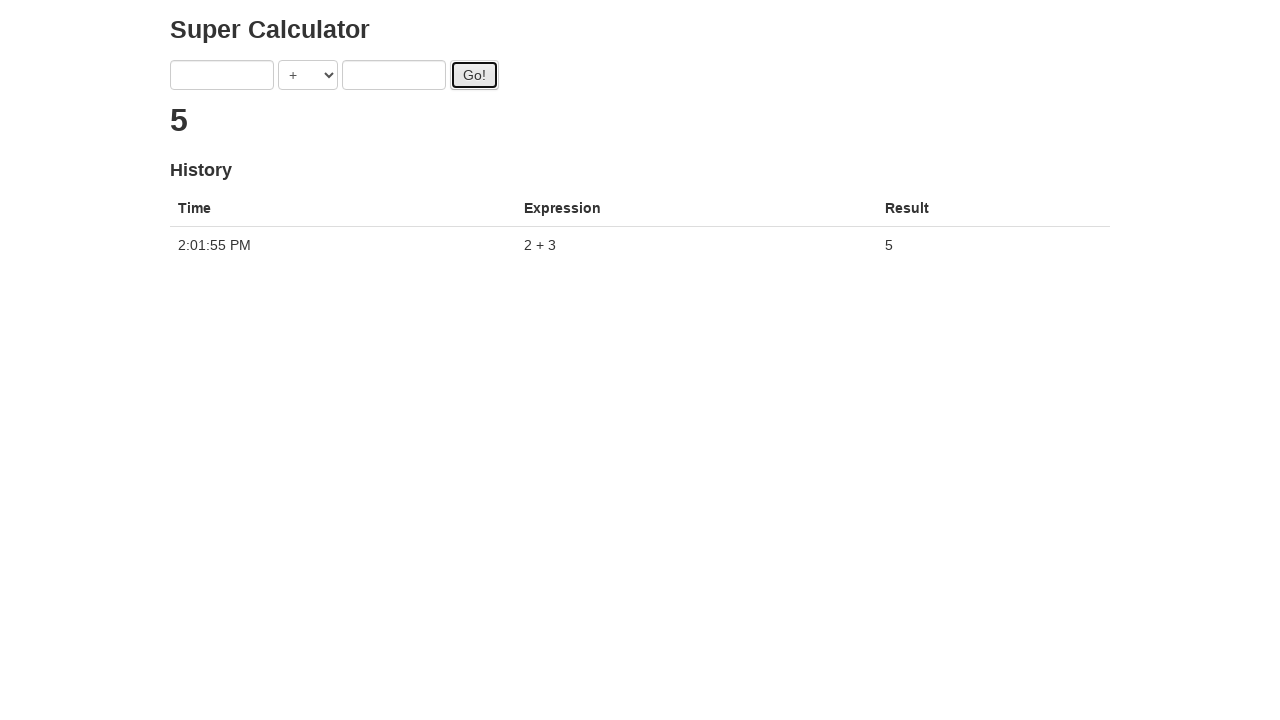

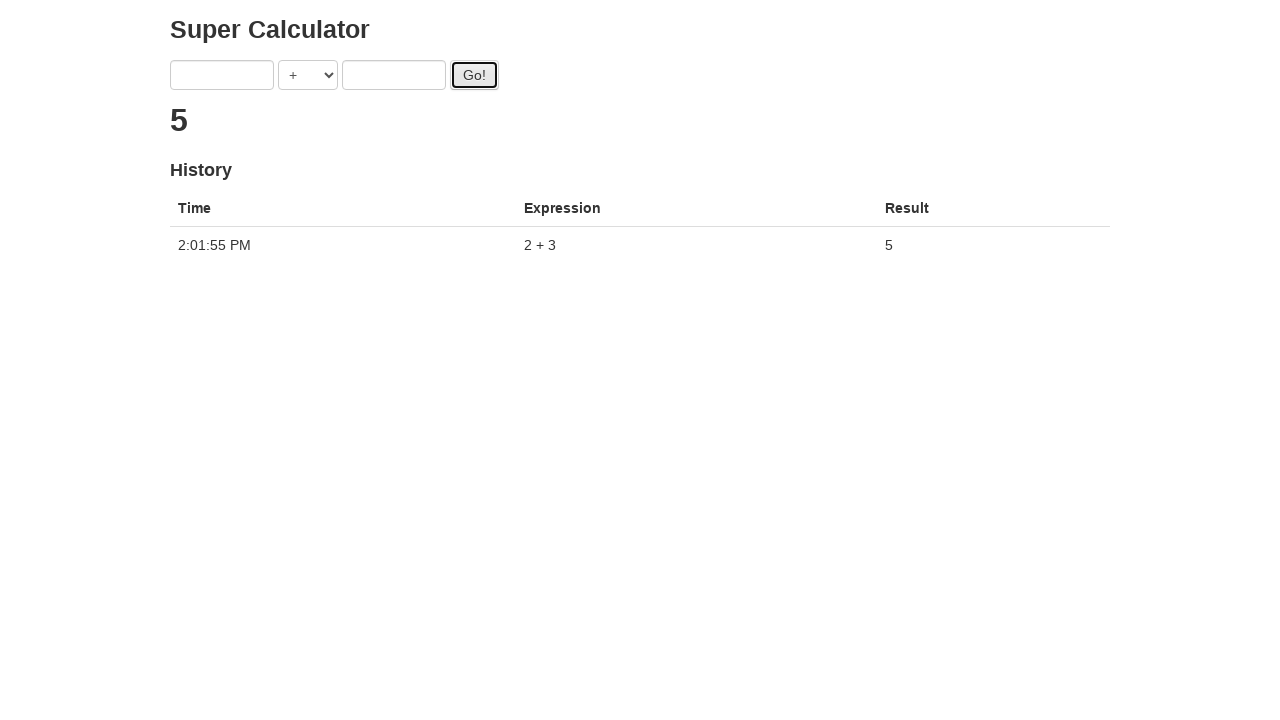